Tests JavaScript alert handling by clicking a button that triggers an alert and then accepting the alert dialog

Starting URL: https://demoqa.com/alerts

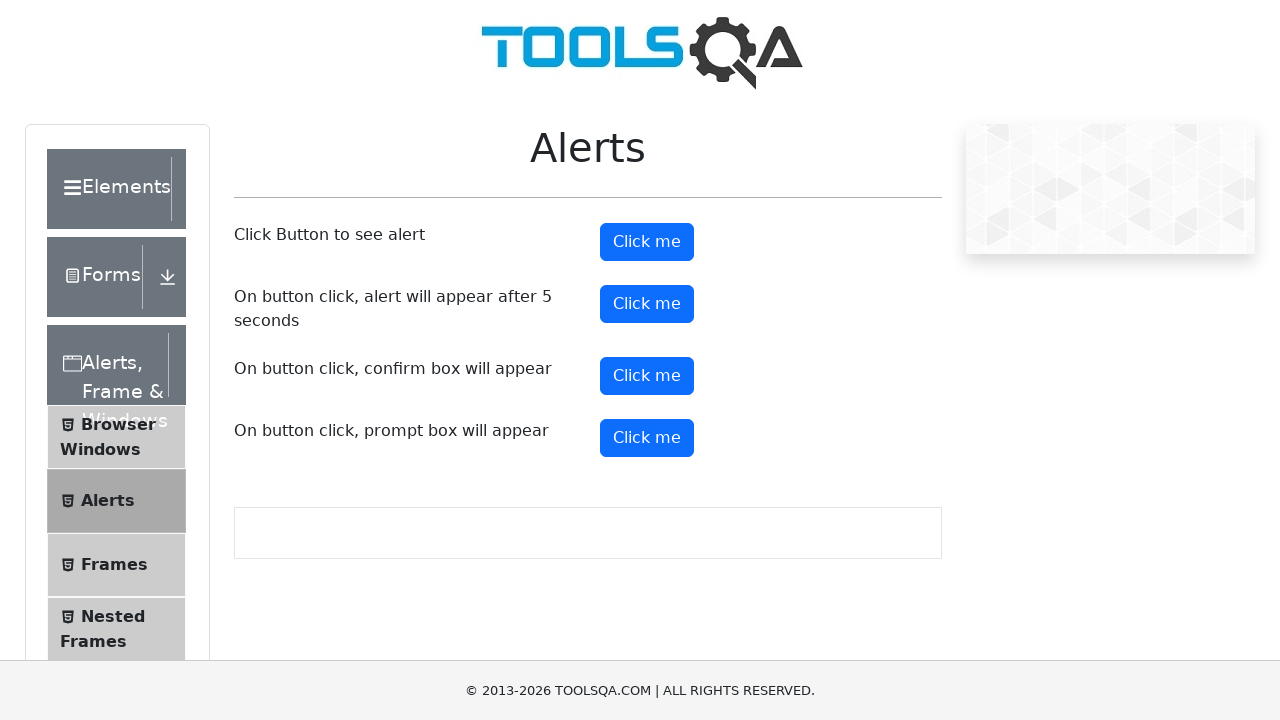

Set viewport size to 1920x1080
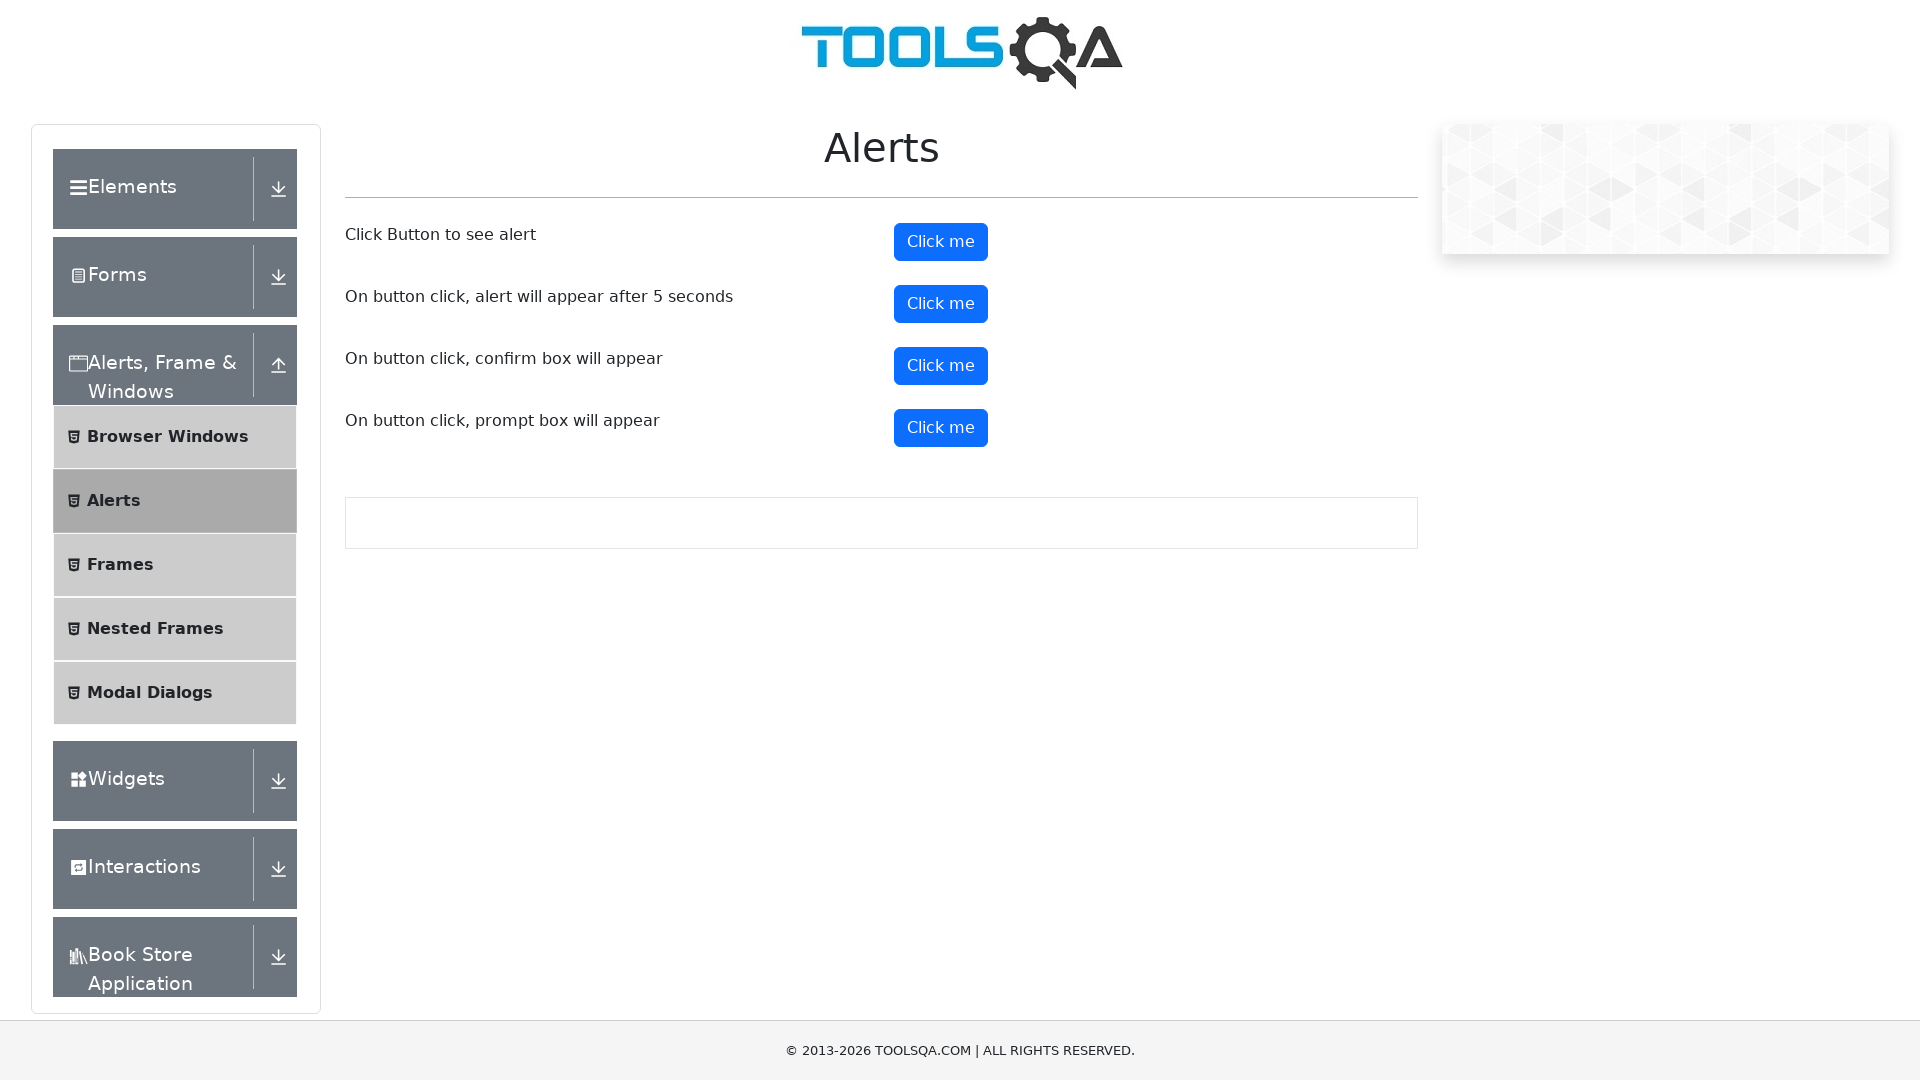

Configured dialog handler to automatically accept alerts
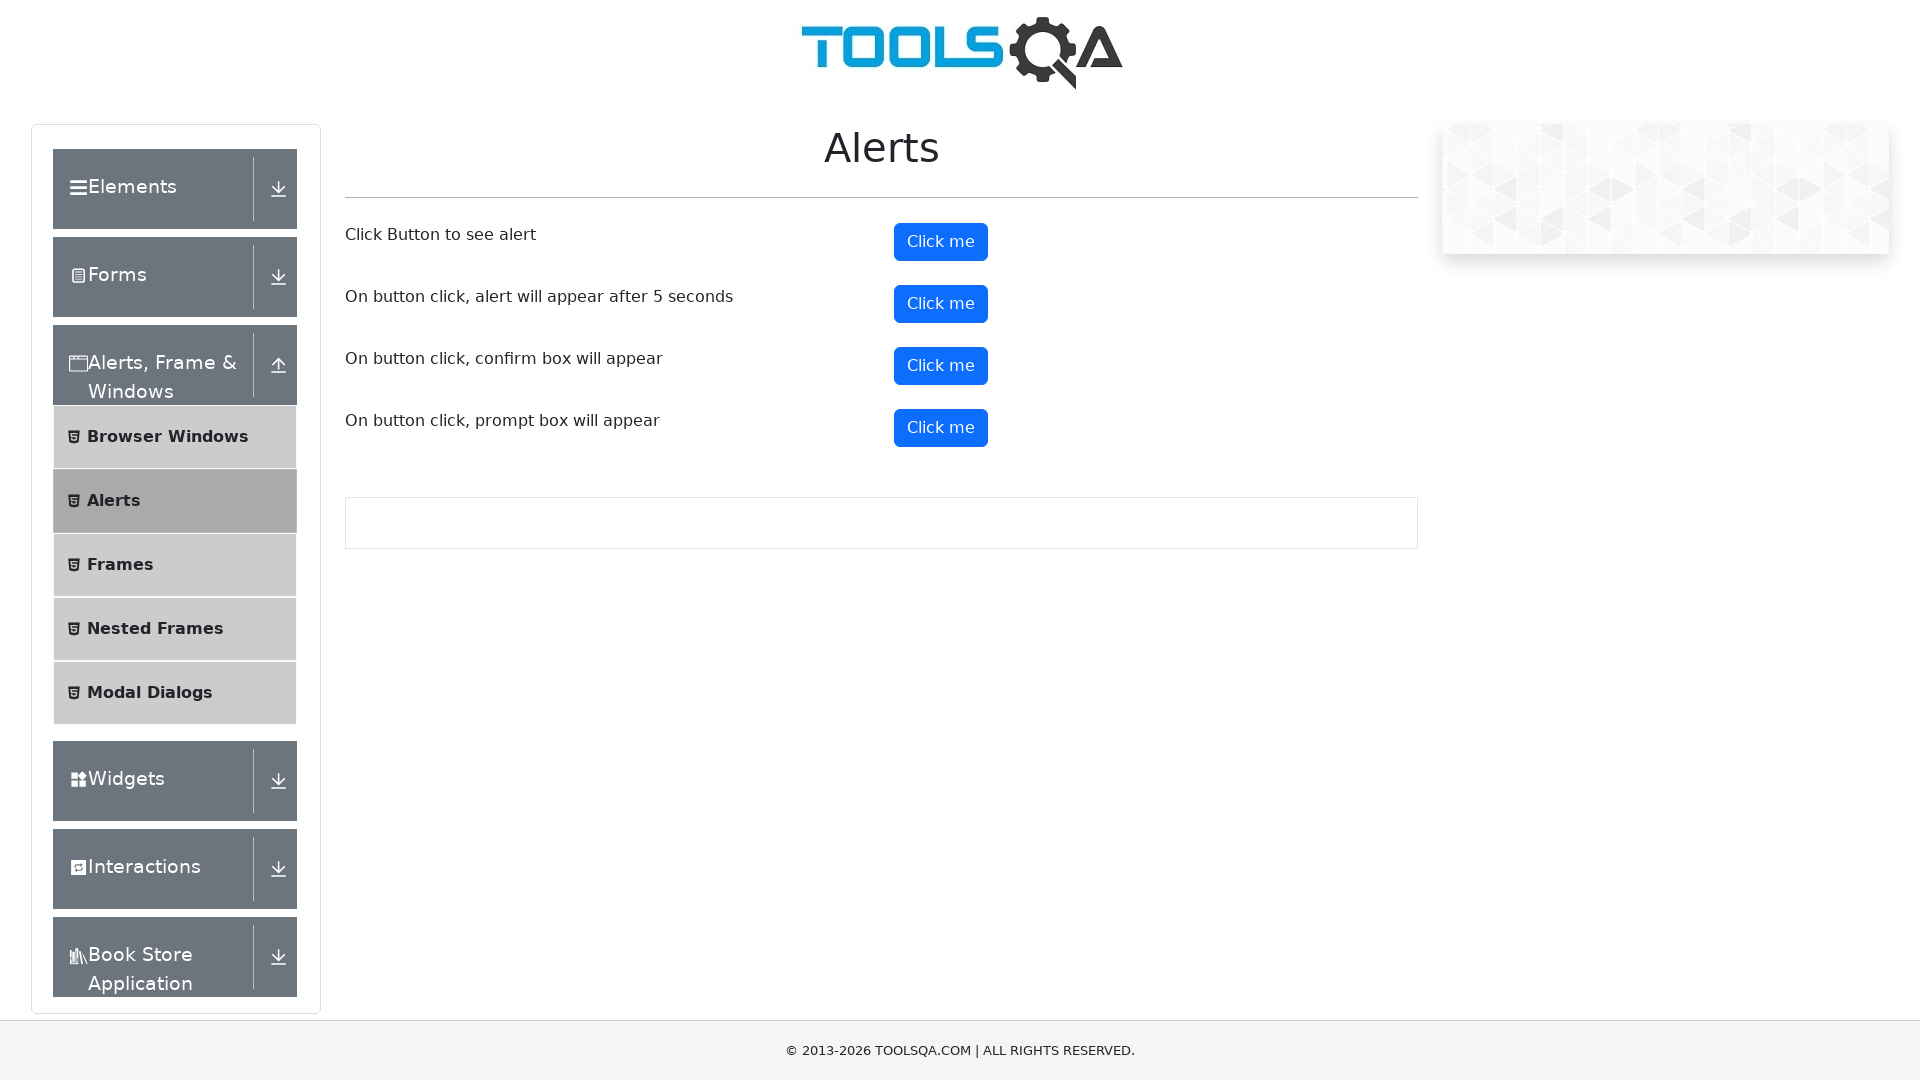

Clicked the alert button to trigger JavaScript alert at (941, 242) on xpath=//*[@id='alertButton']
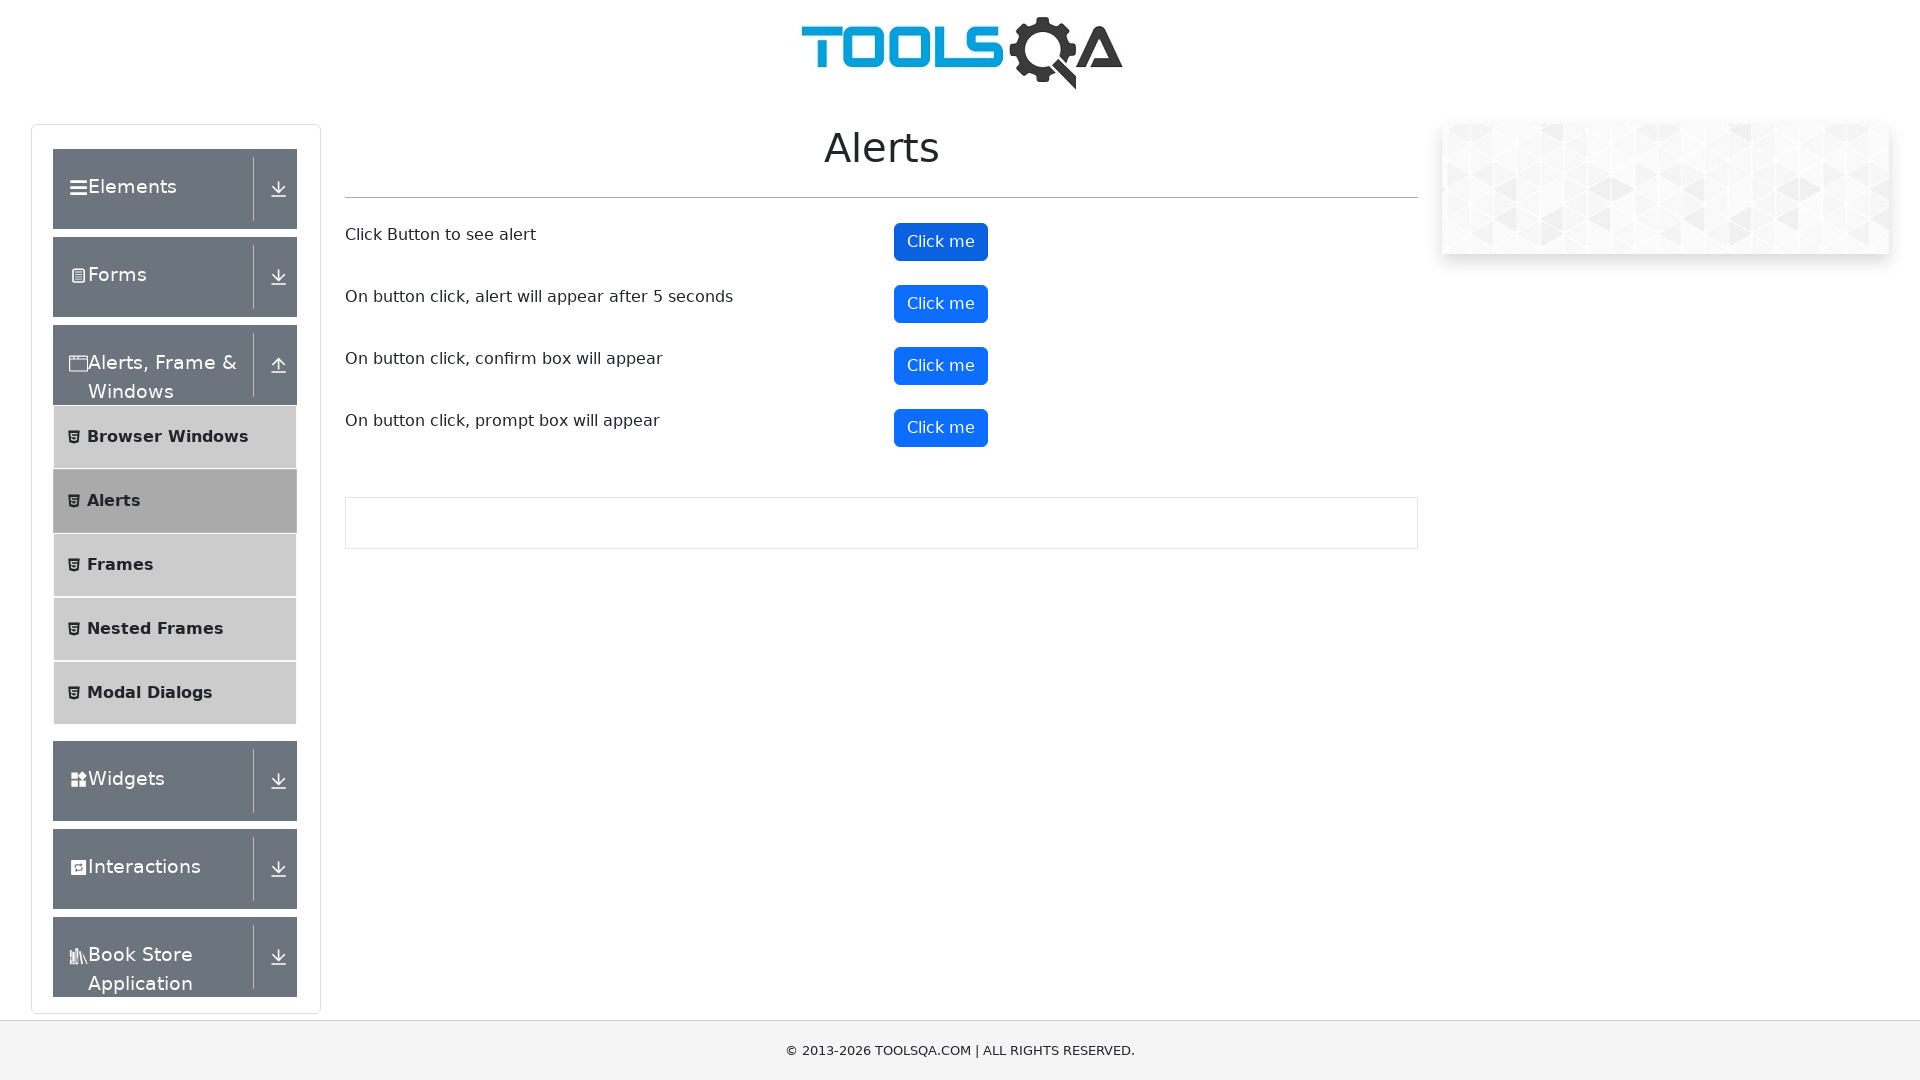

Alert dialog was accepted and interaction completed
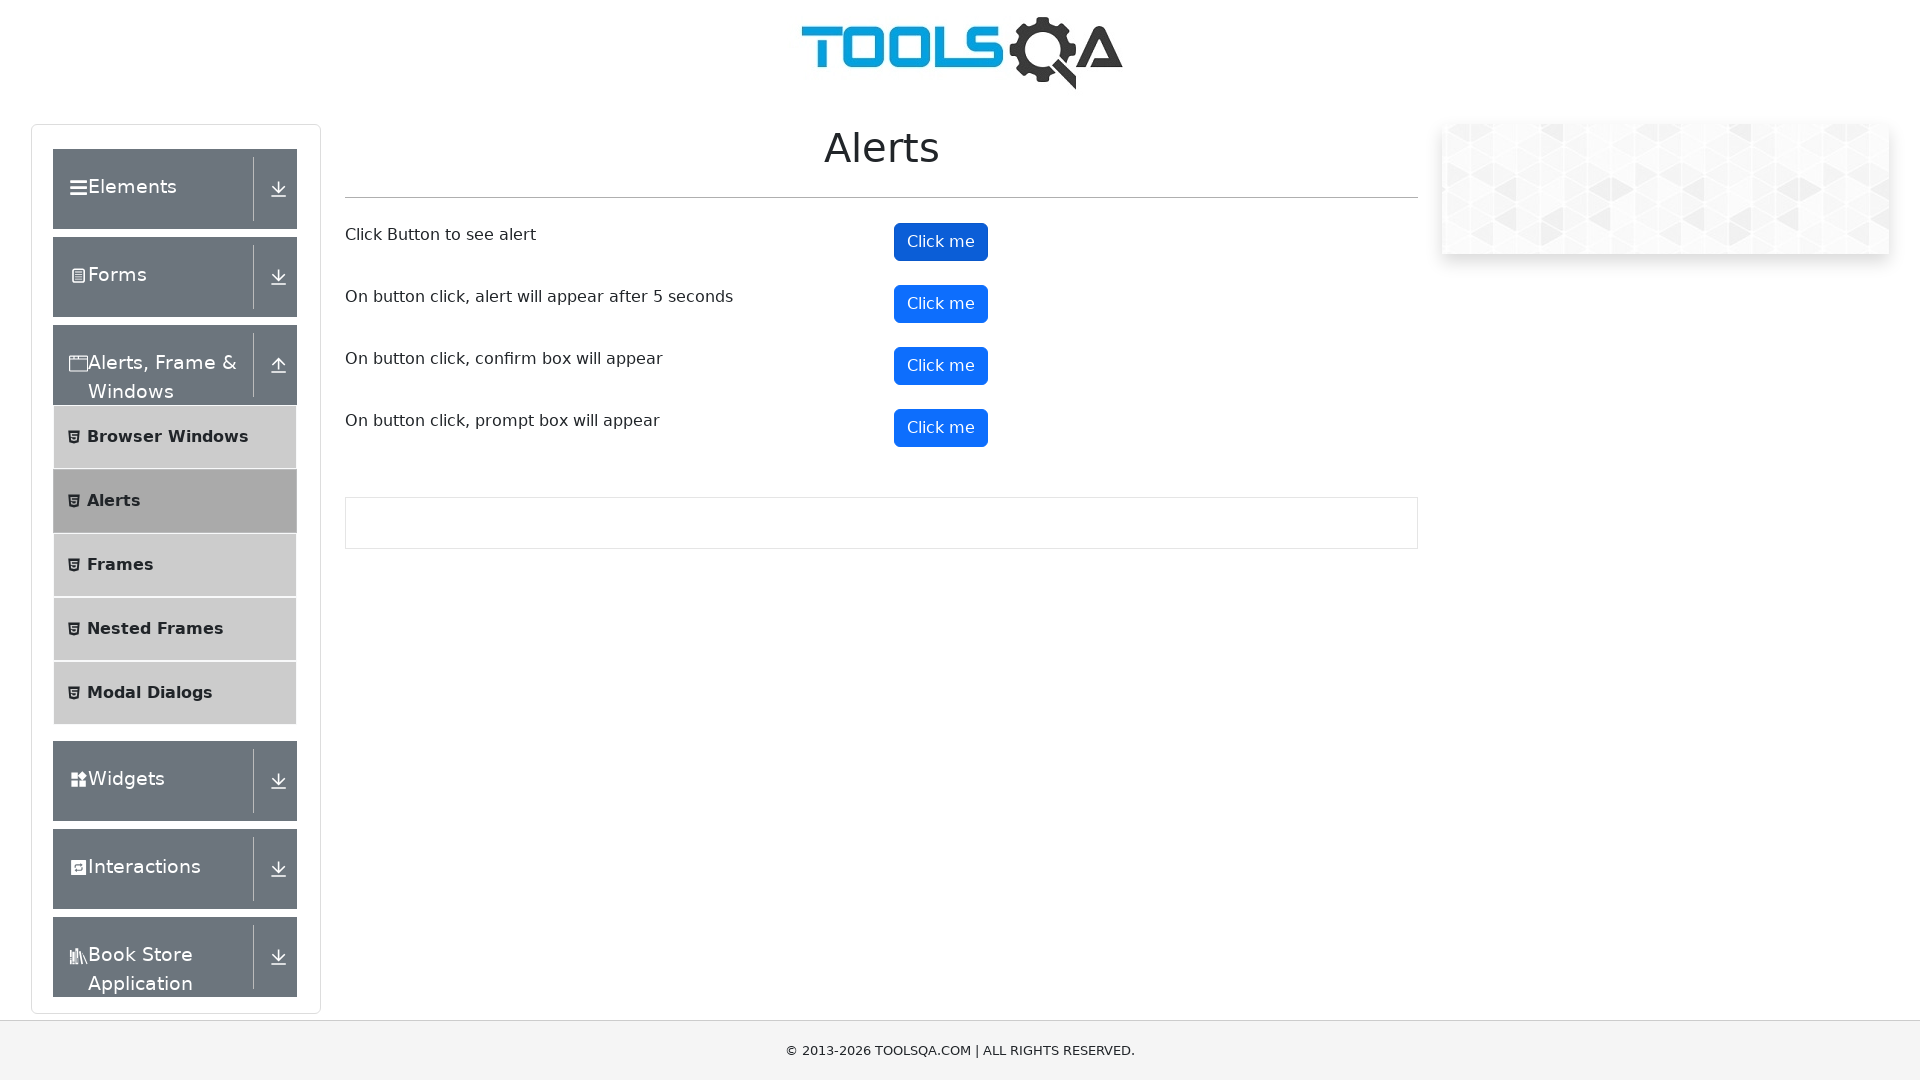

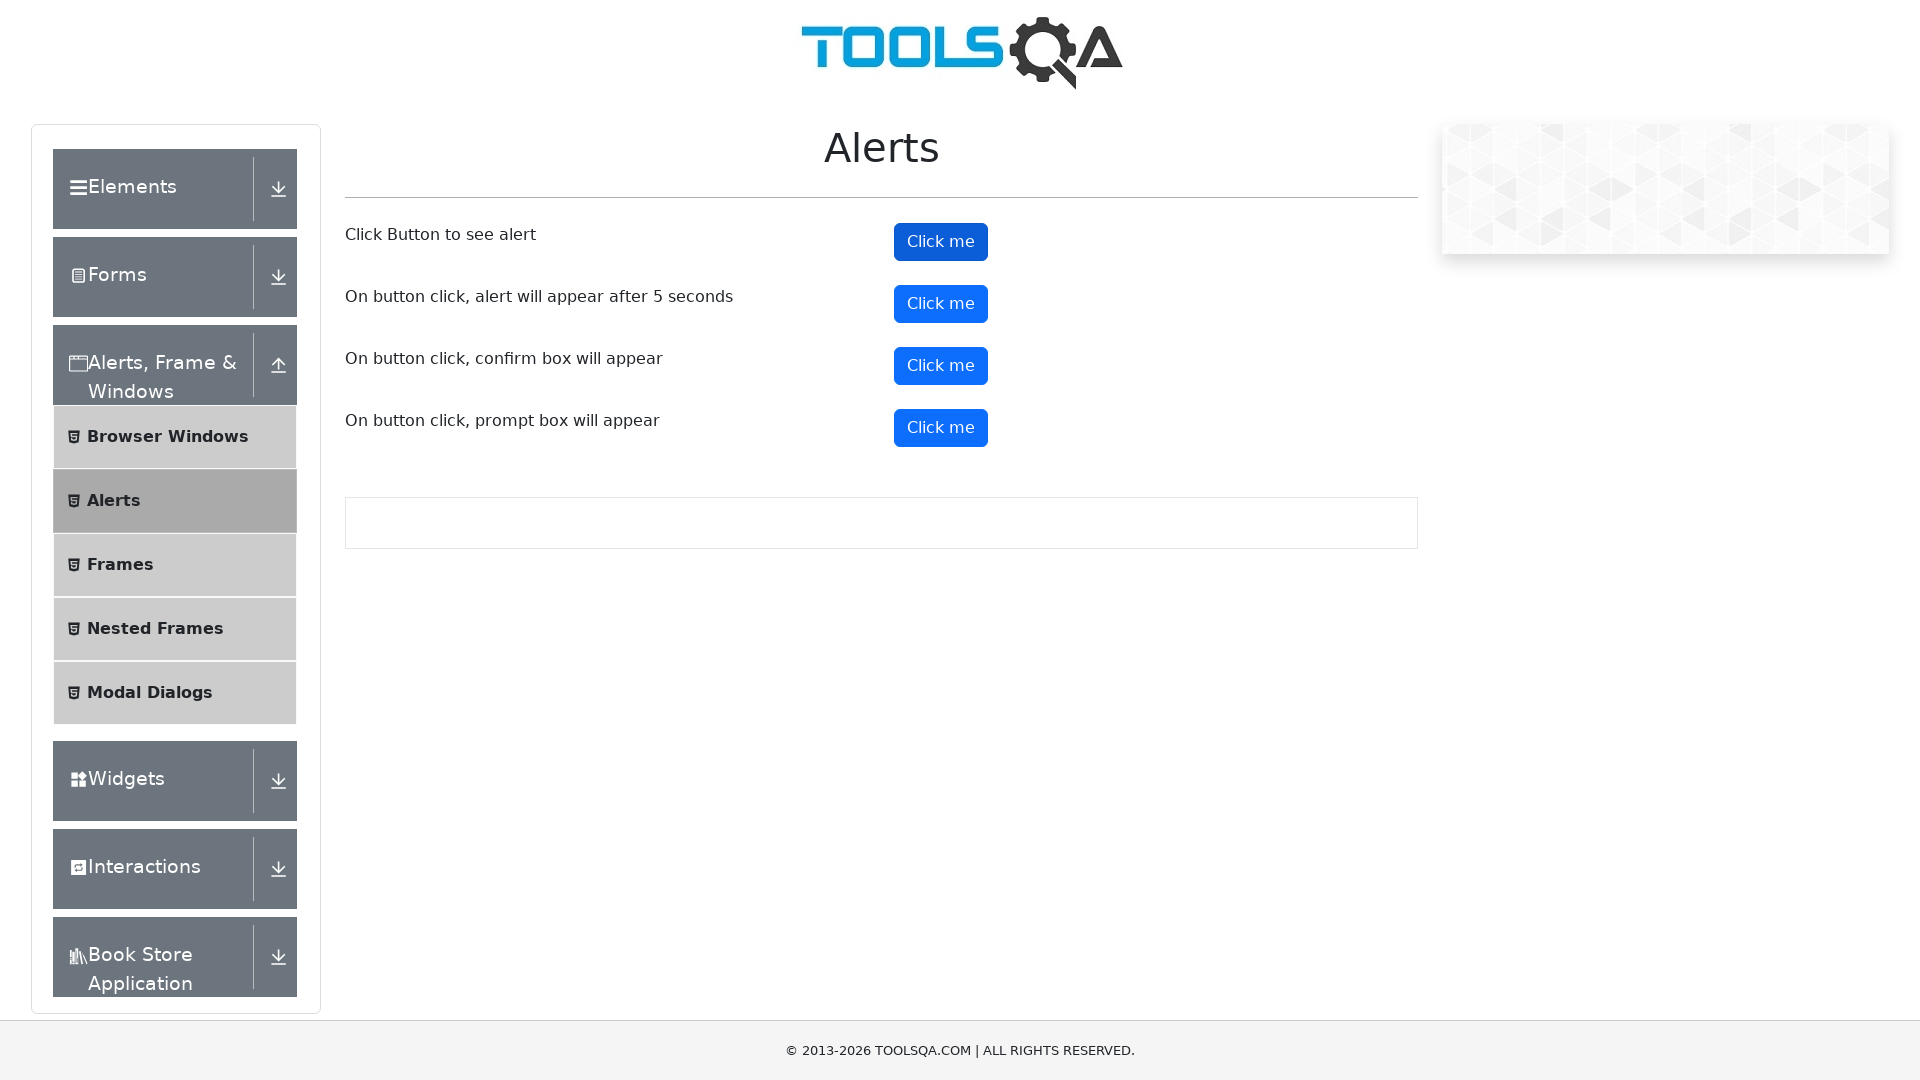